Tests right-click context menu functionality by performing a right-click action on a button and clicking the copy option from the context menu

Starting URL: https://swisnl.github.io/jQuery-contextMenu/demo.html

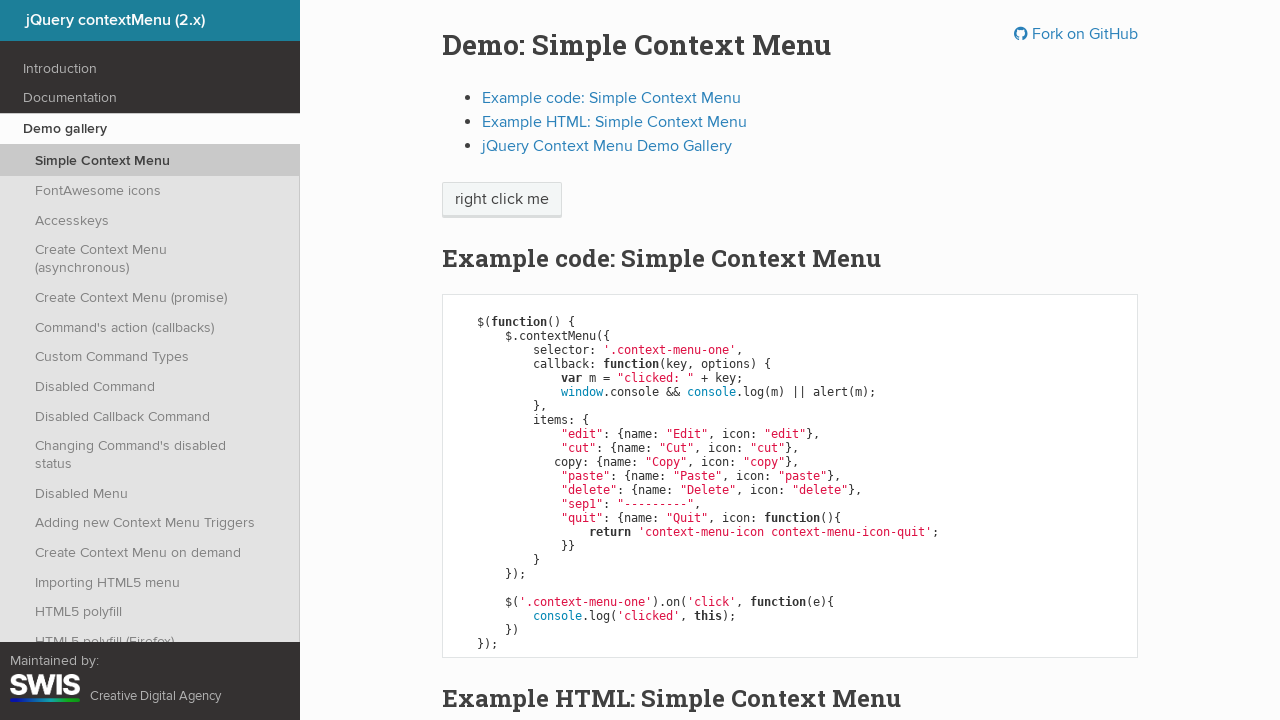

Located right-click button element
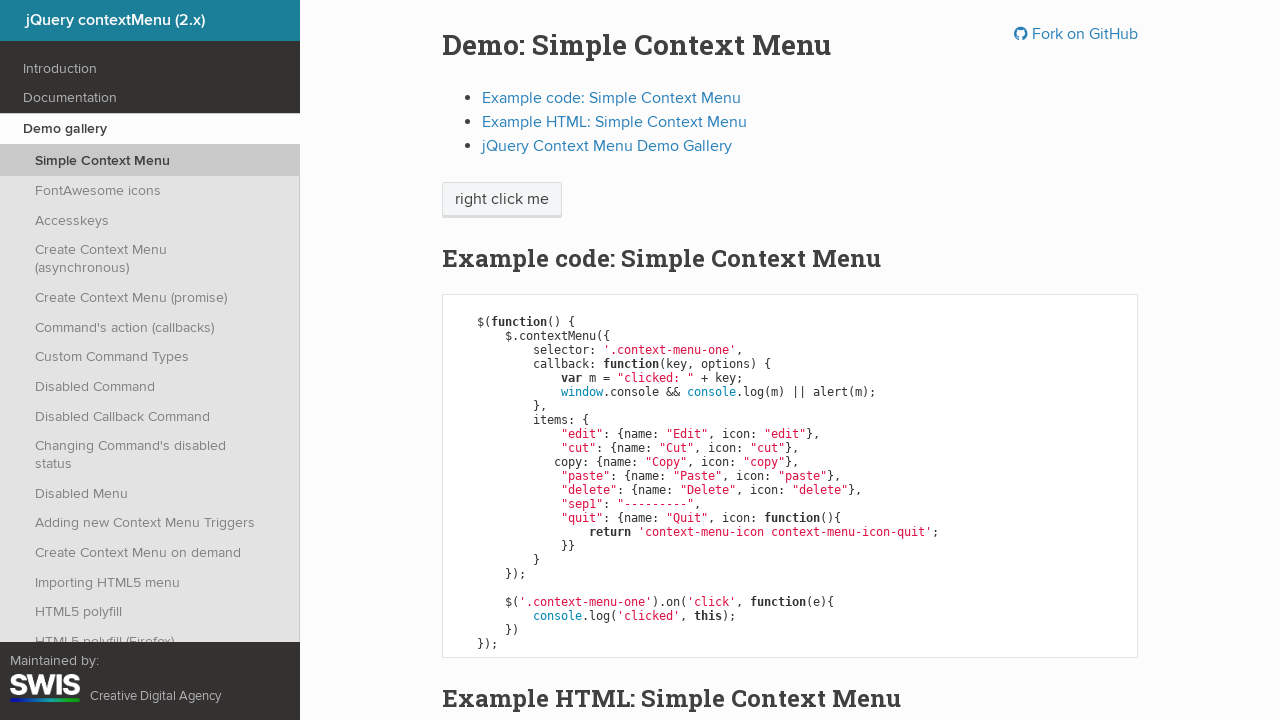

Performed right-click on the button at (502, 200) on xpath=//span[text()='right click me']
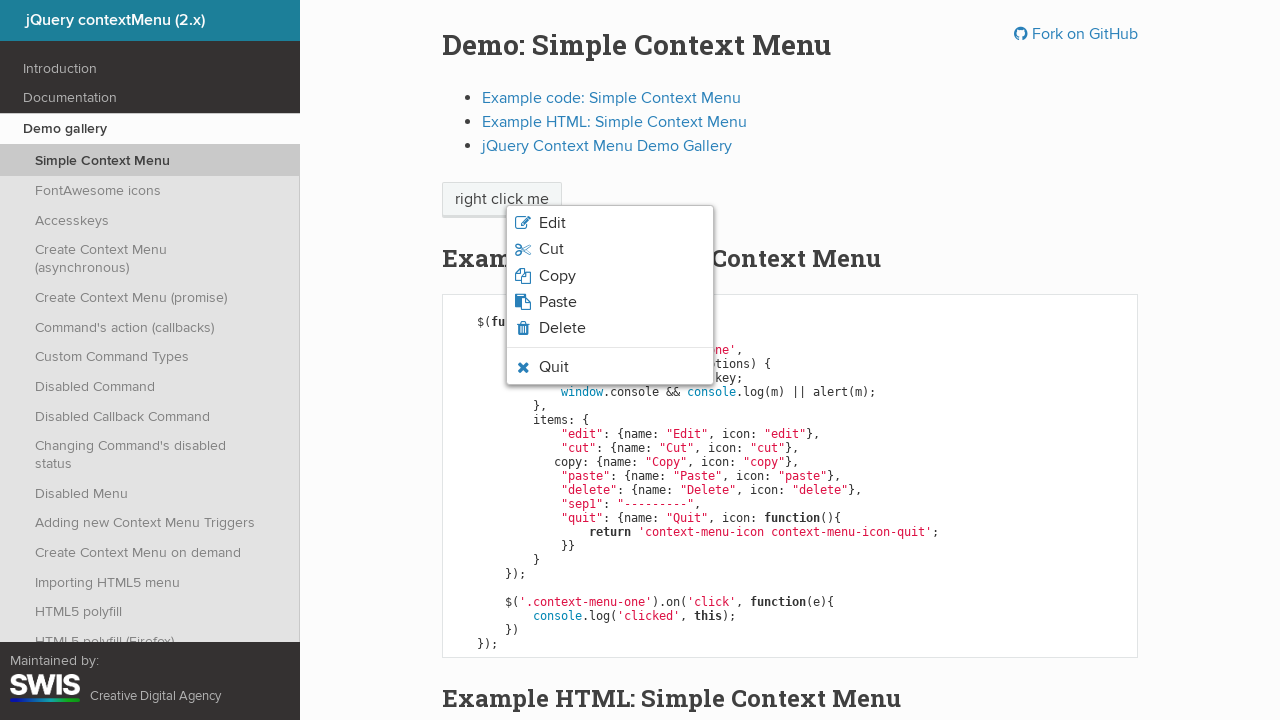

Clicked copy option from context menu at (610, 276) on .context-menu-icon-copy
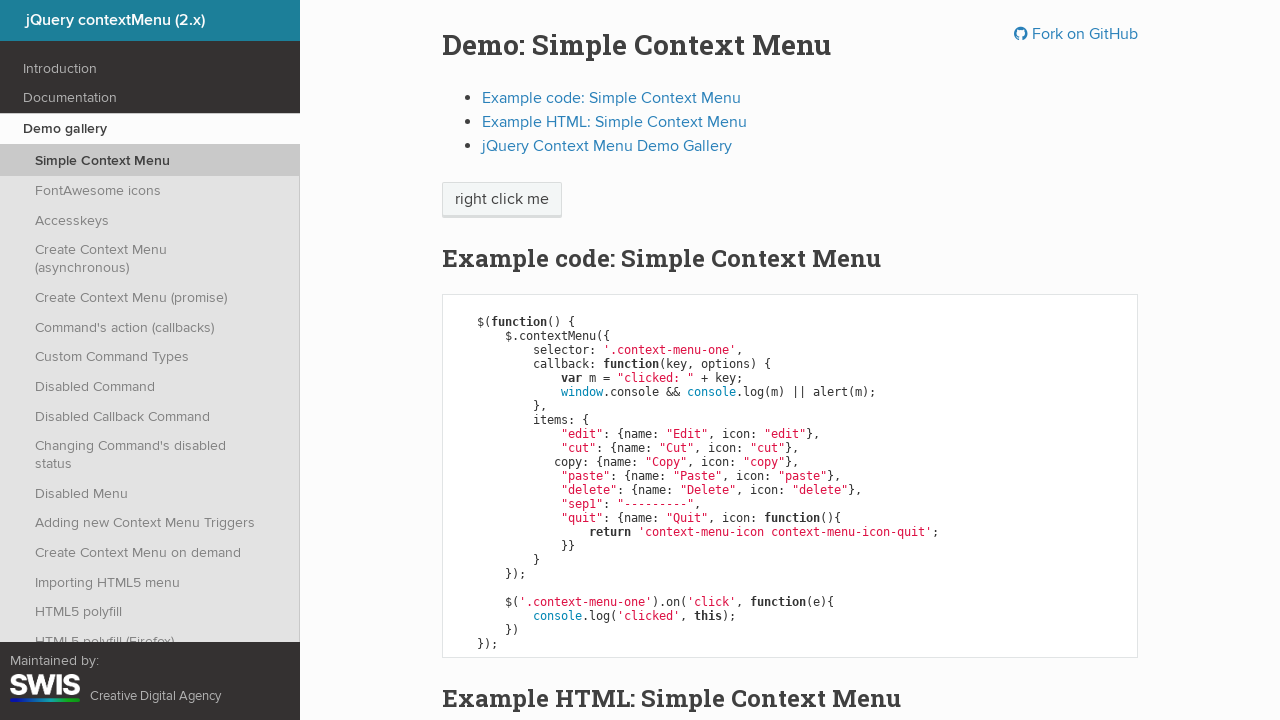

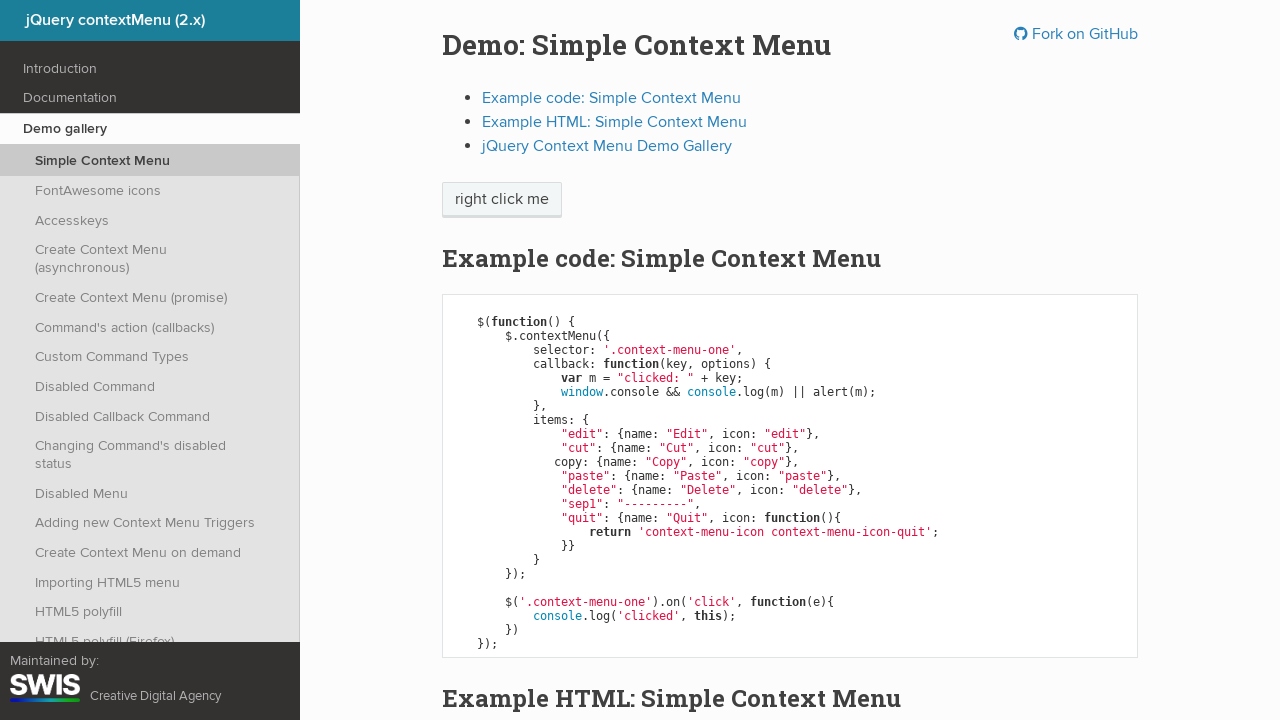